Navigates to a website and clicks on the "Read Online for Free" link

Starting URL: https://inventwithpython.com

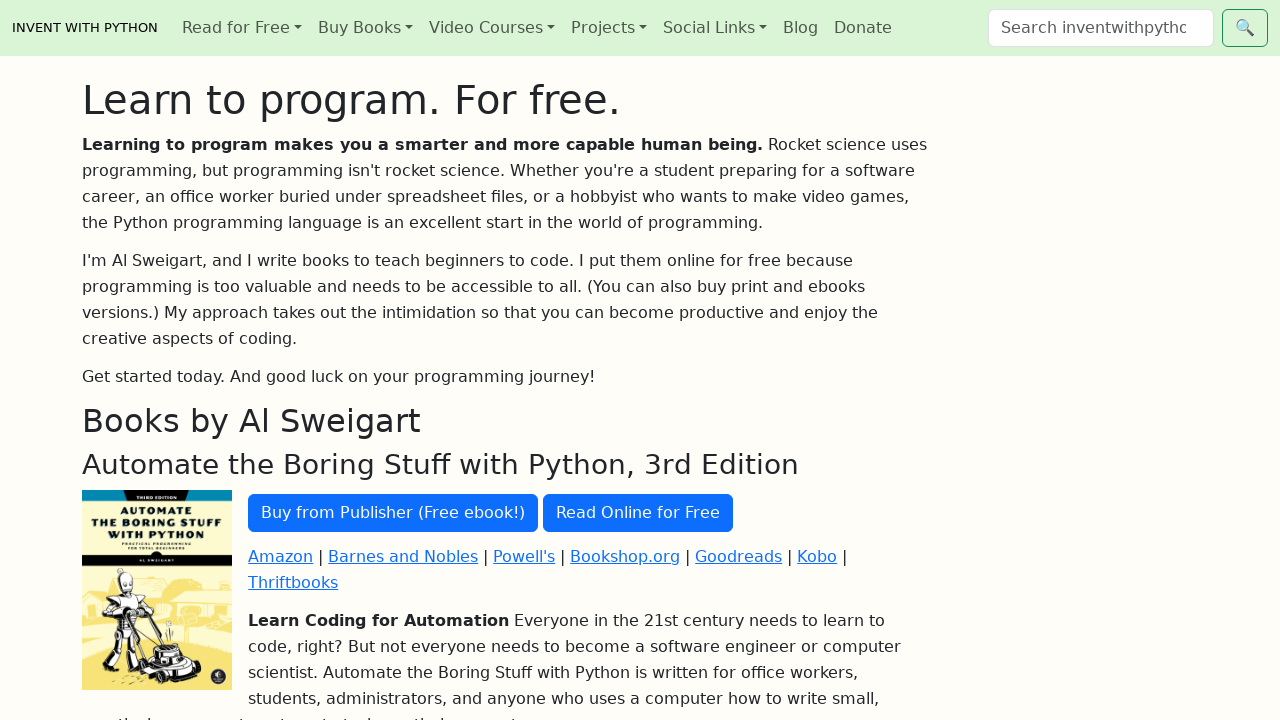

Navigated to https://inventwithpython.com
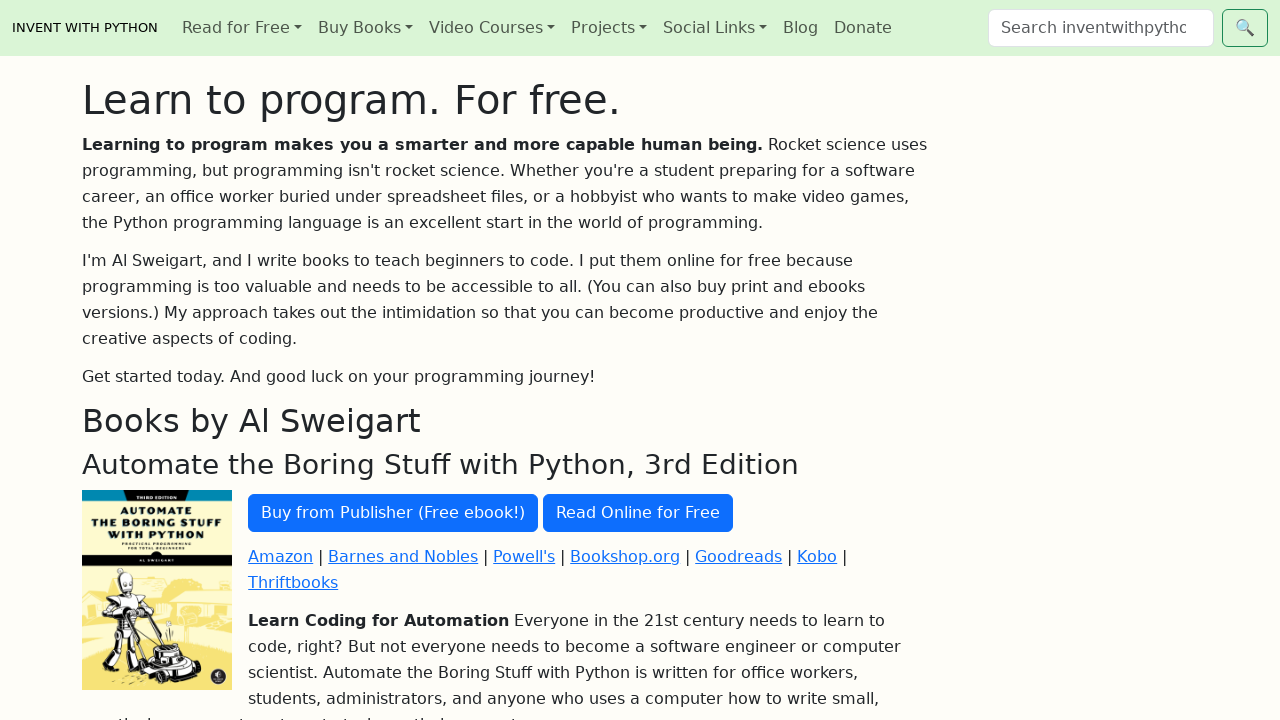

Clicked the 'Read Online for Free' link at (638, 513) on text=Read Online for Free
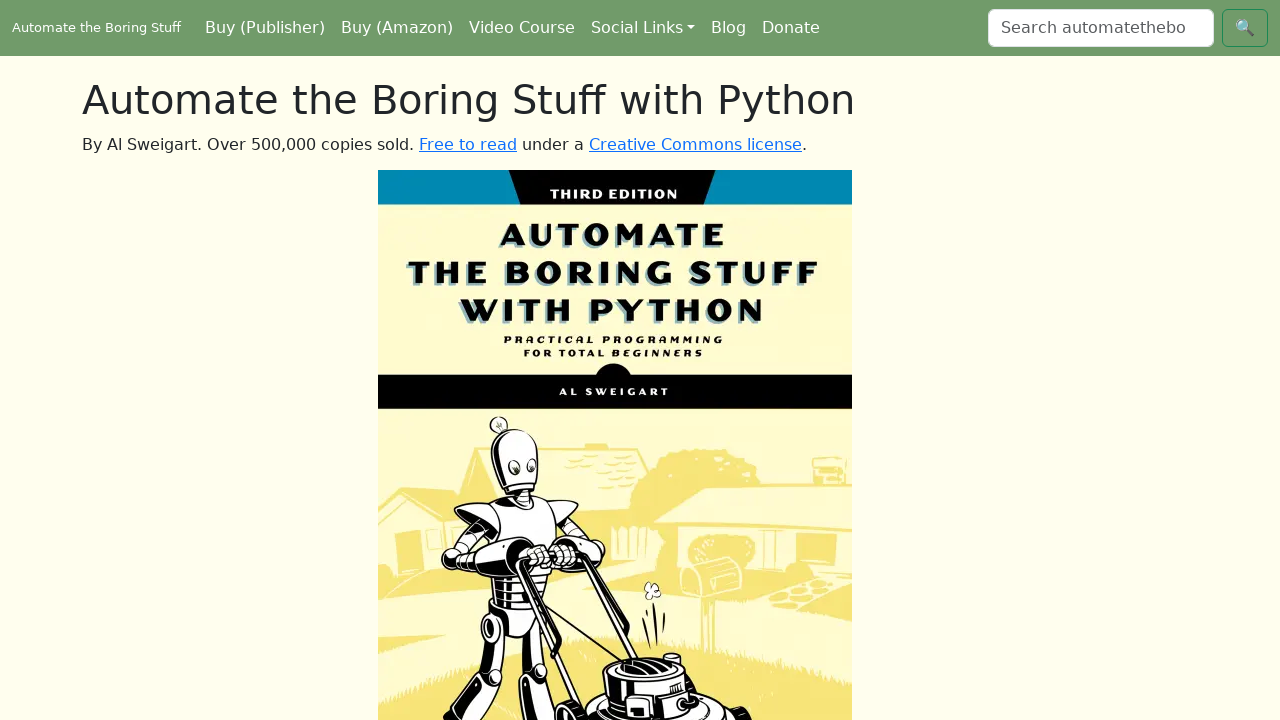

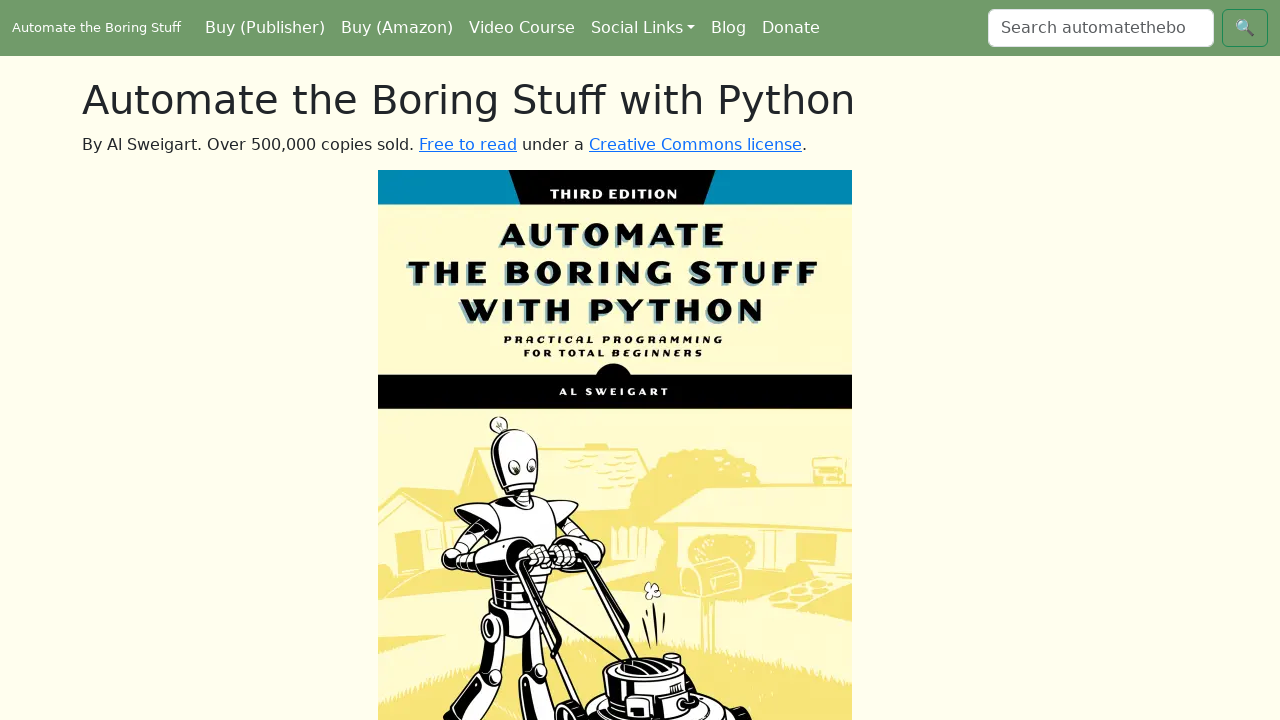